Tests the search functionality by clicking the search icon, entering a search term "Sabonete" (which should return no results), and verifying the "no results" message appears.

Starting URL: http://www.advantageonlineshopping.com/#/

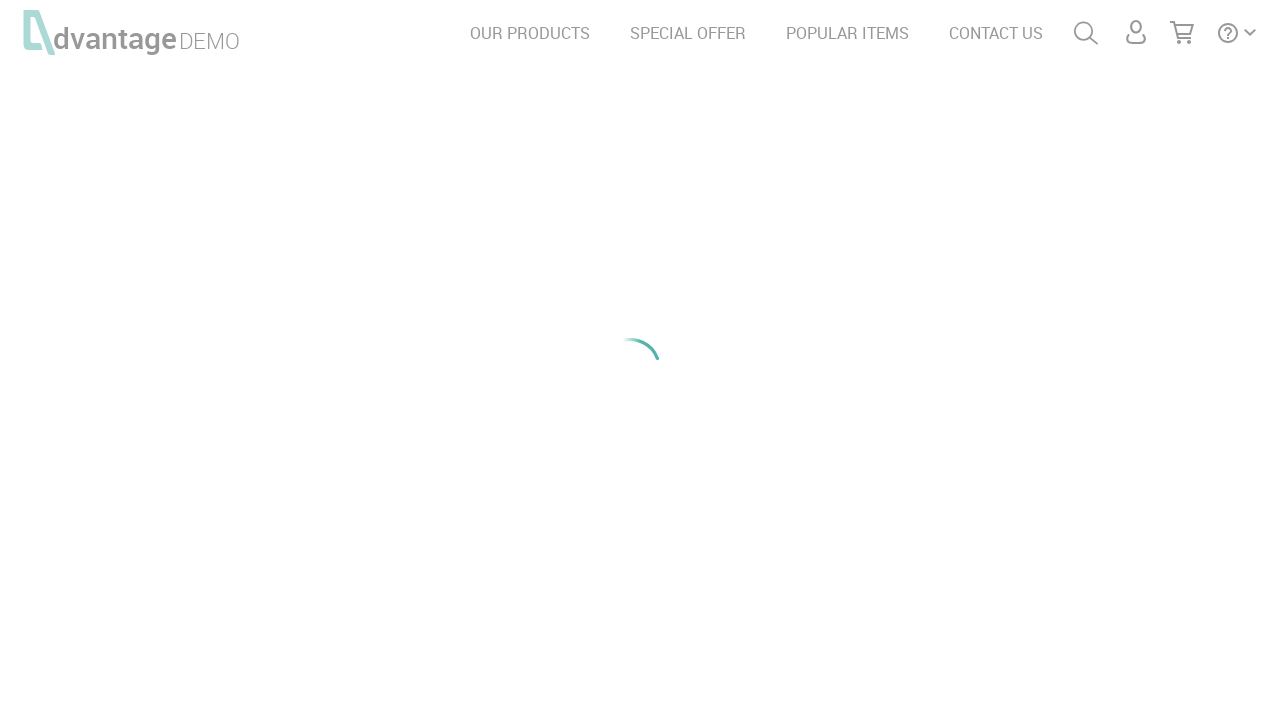

Clicked search icon to open search input at (1086, 33) on #menuSearch
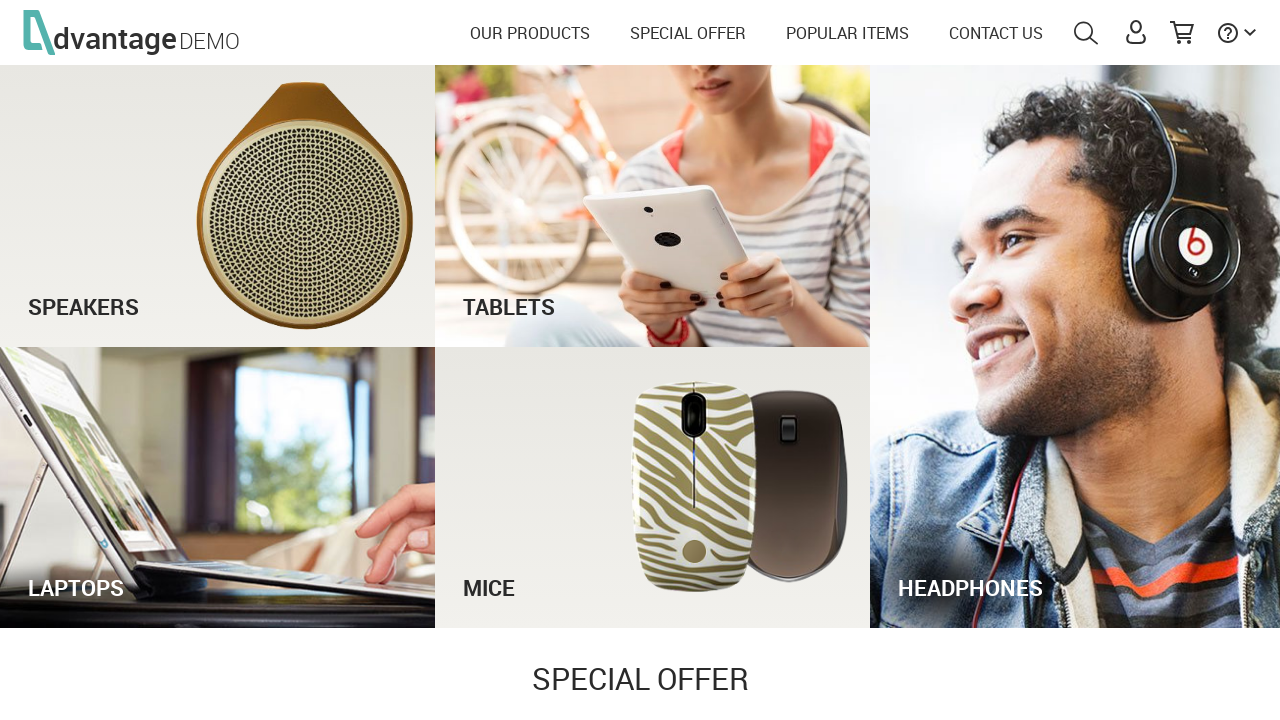

Filled search field with 'Sabonete' on #autoComplete
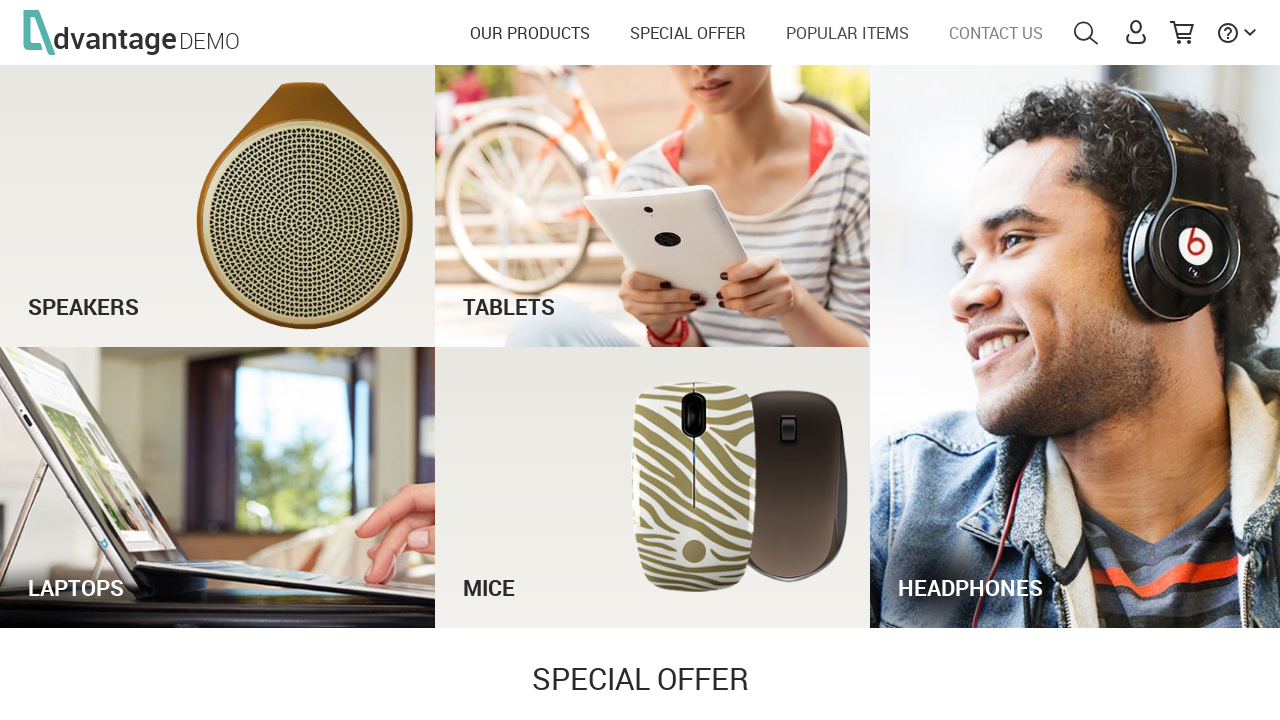

Pressed Enter to execute search on #autoComplete
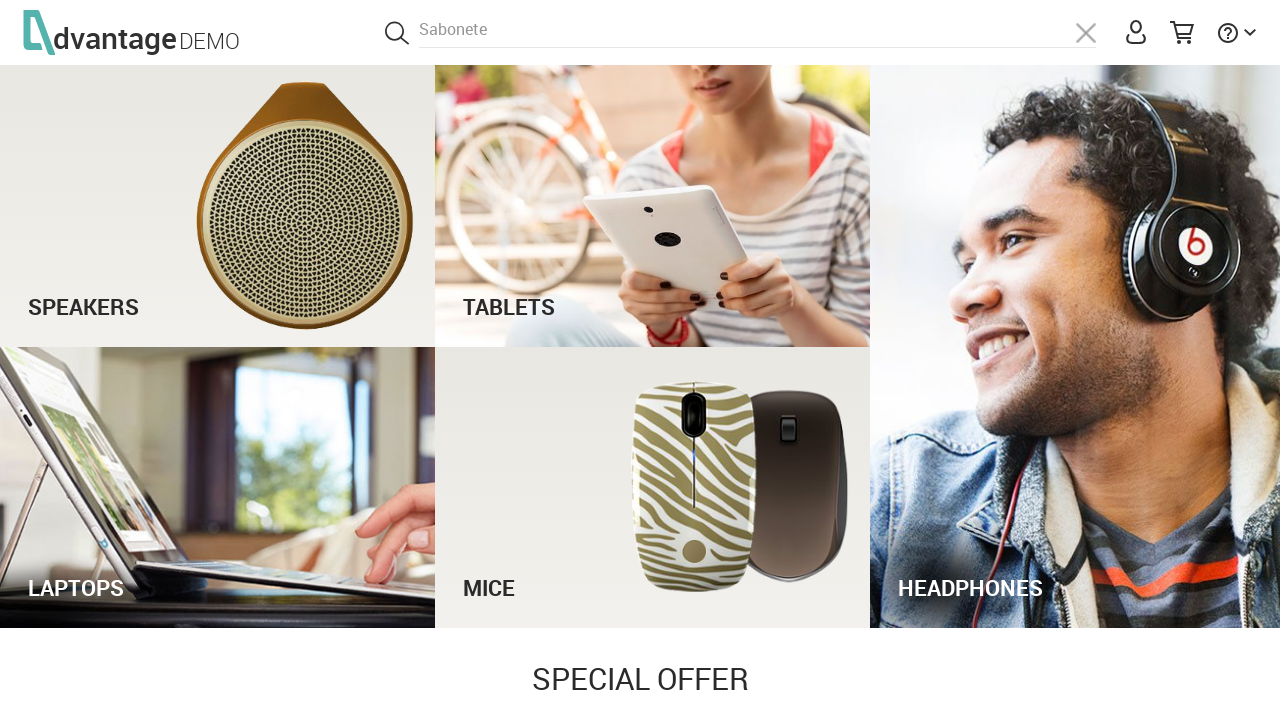

No results message appeared on page
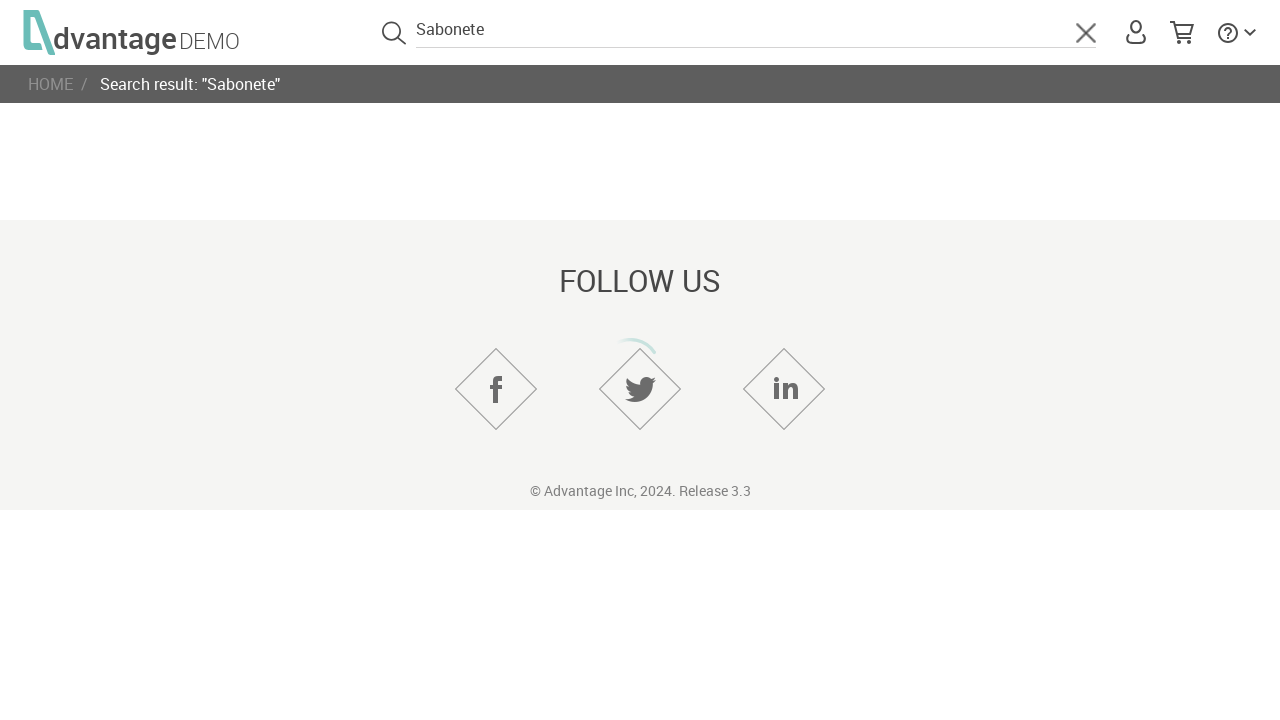

Extracted no results text: 
                     No results for "Sabonete"
                    
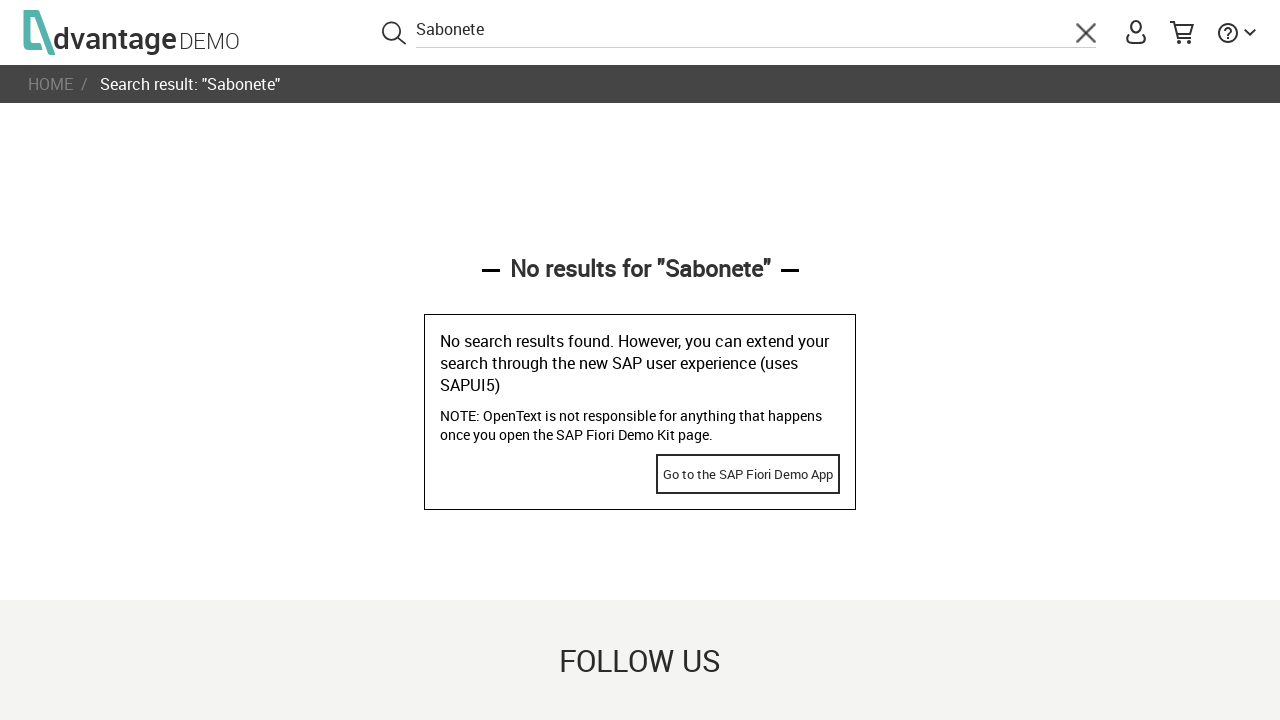

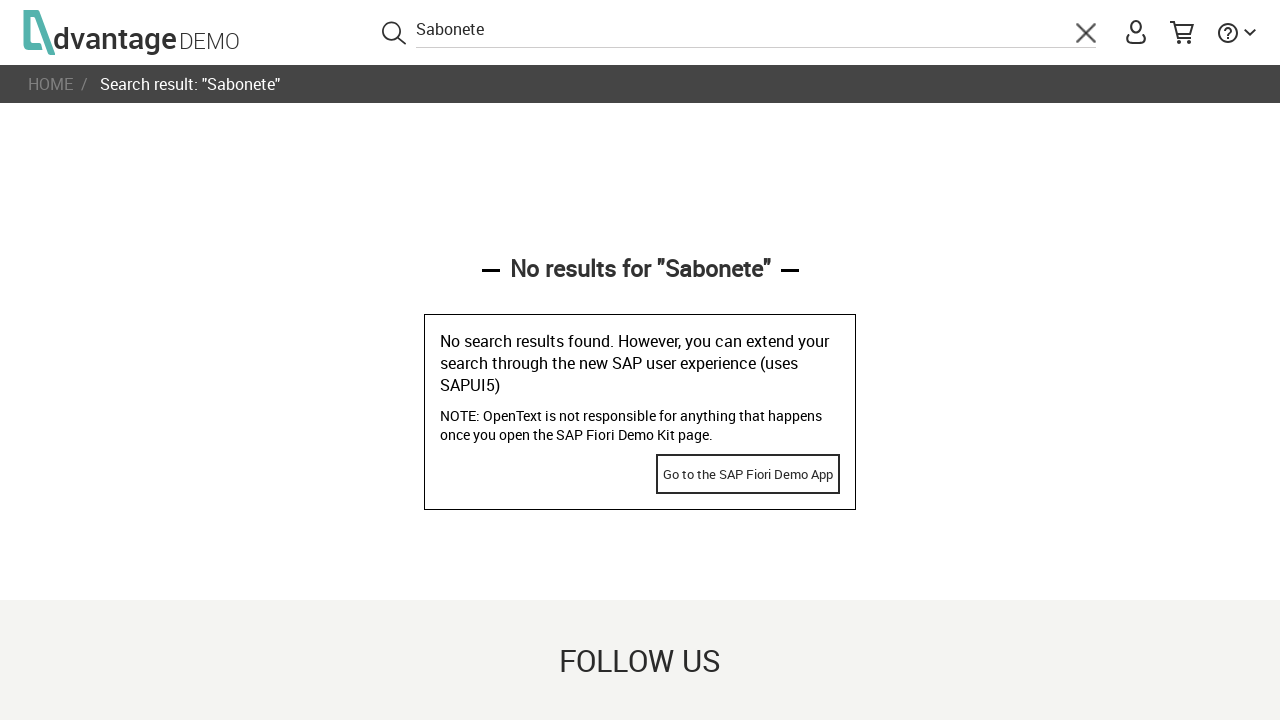